Tests handling a simple alert by clicking a button and verifying the alert message contains expected text

Starting URL: https://demoqa.com/alerts

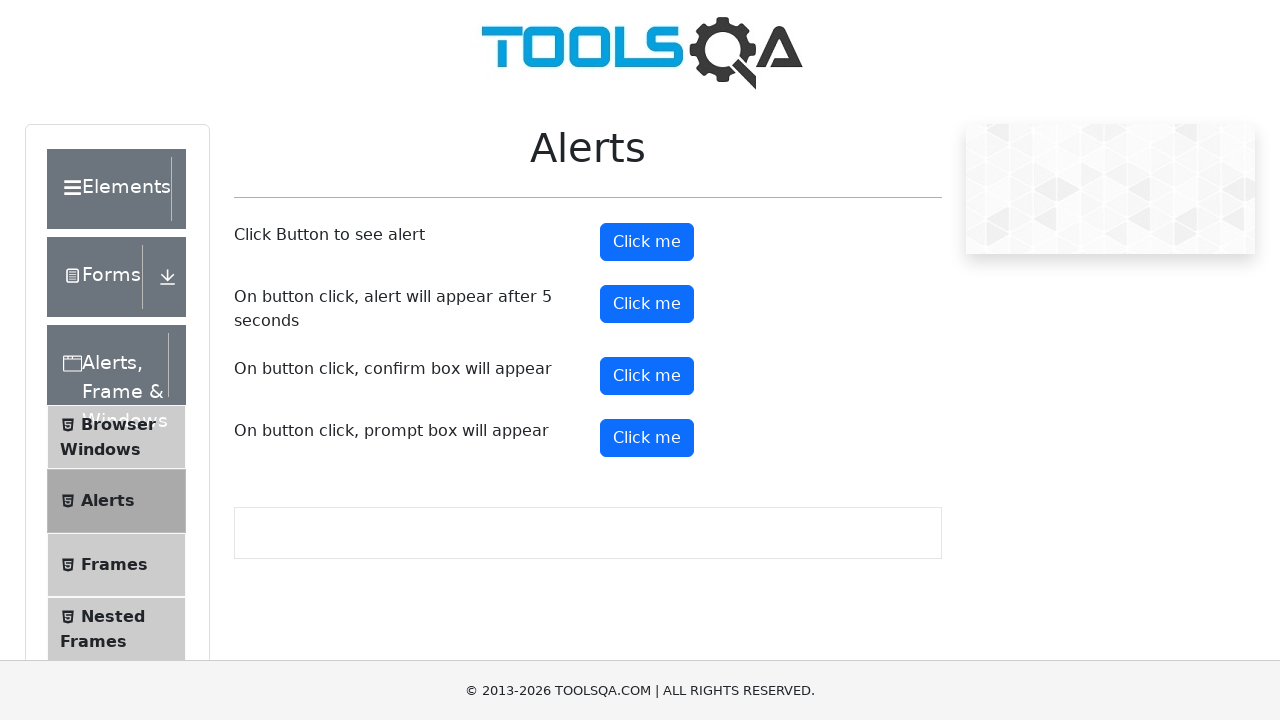

Set up dialog handler to accept alerts
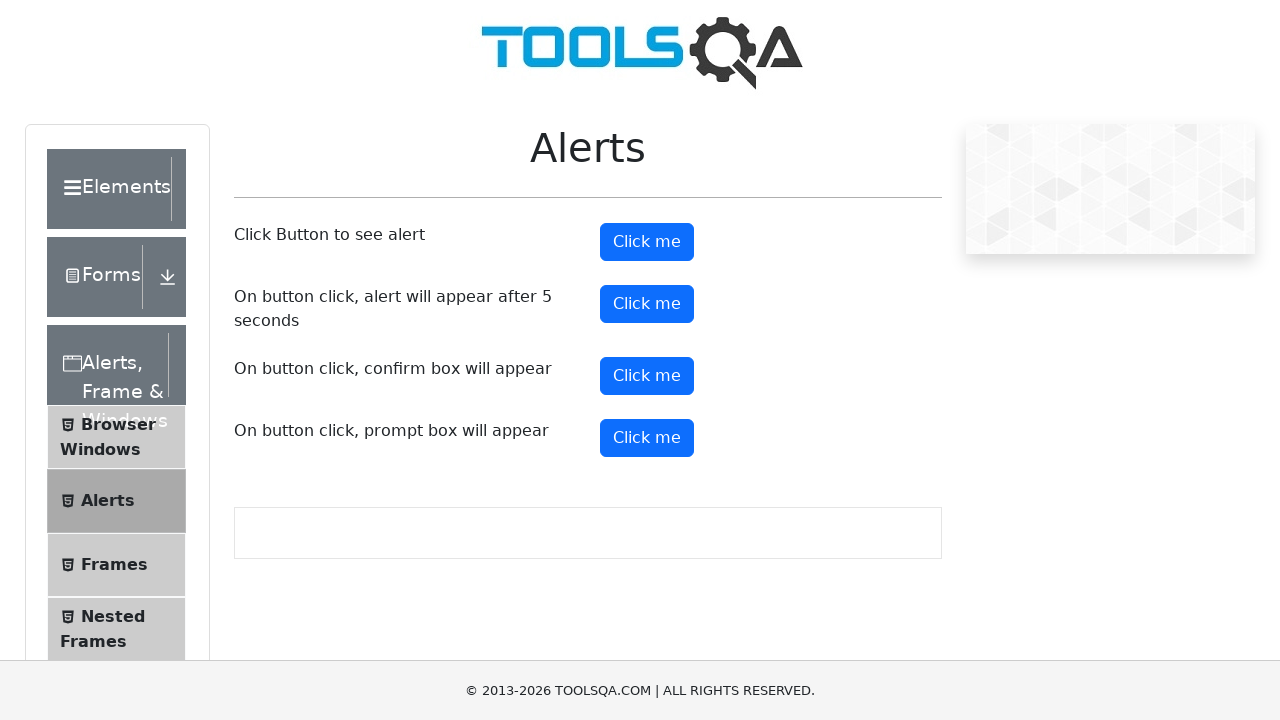

Clicked the alert button to trigger simple alert at (647, 242) on button#alertButton
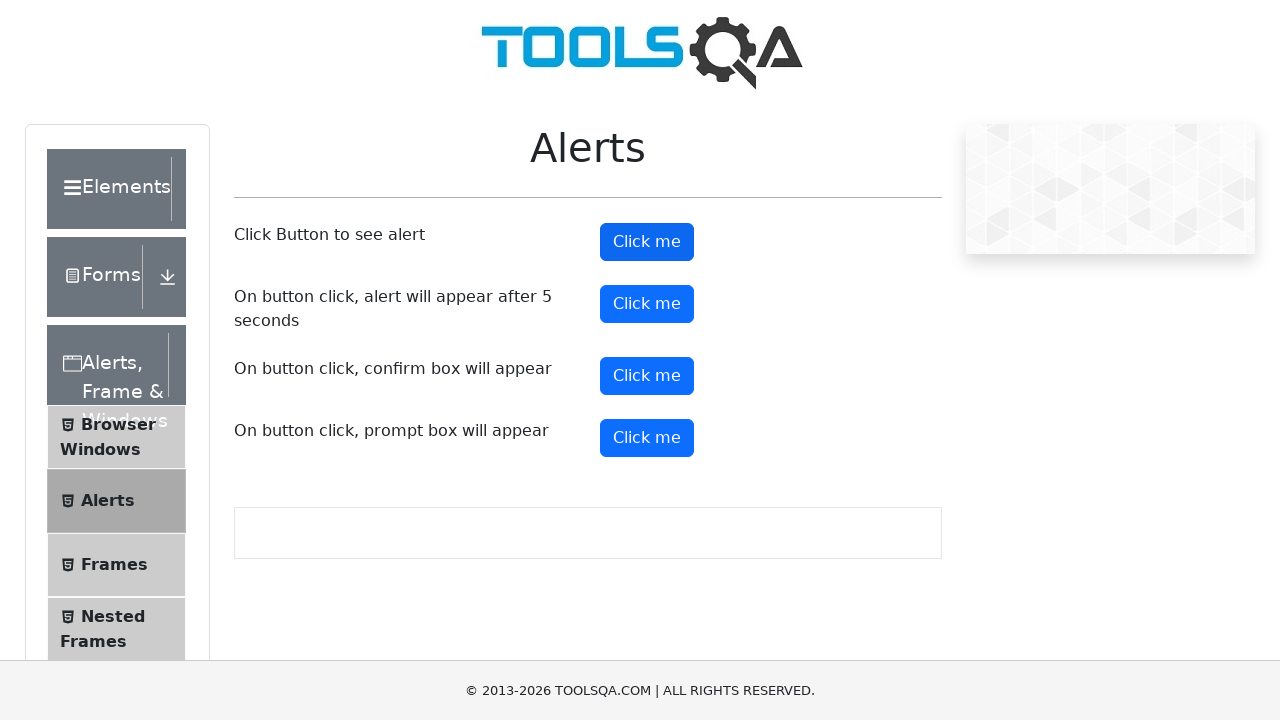

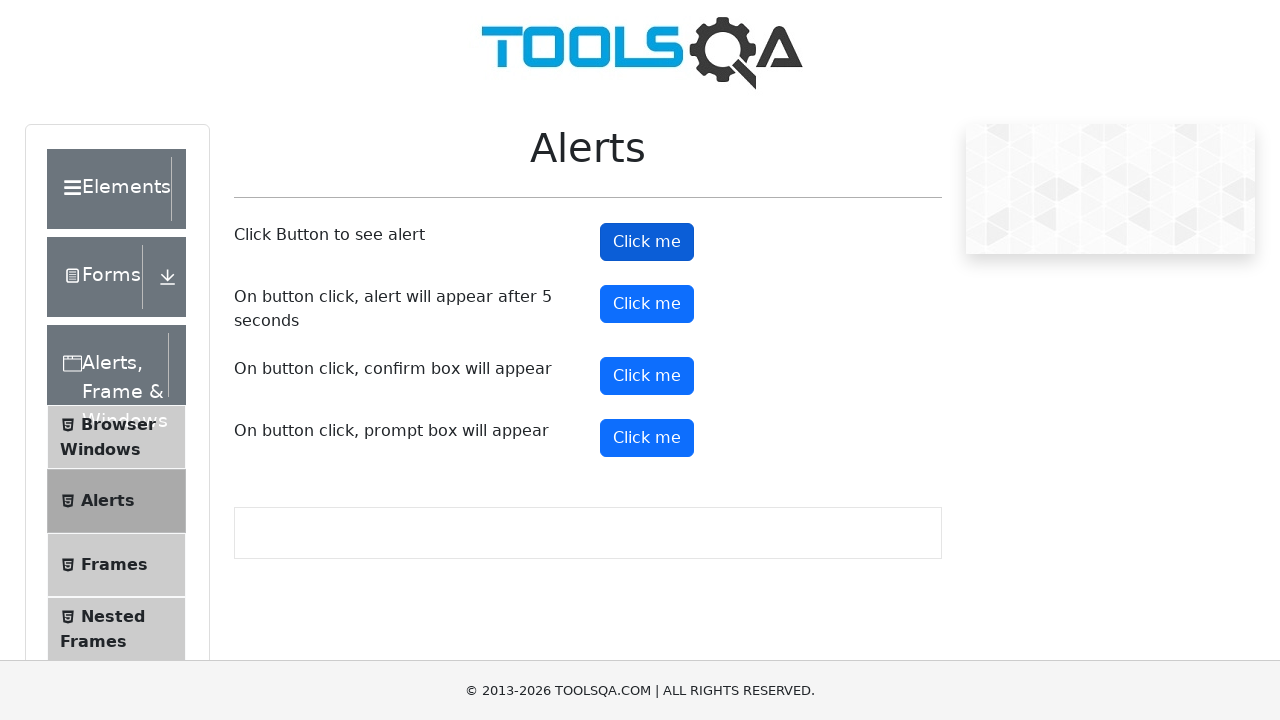